Tests interaction with popup windows by clicking a button to open a popup, typing in the popup's textarea, closing it, and then typing in the main window's textarea

Starting URL: http://wcaquino.me/selenium/componentes.html

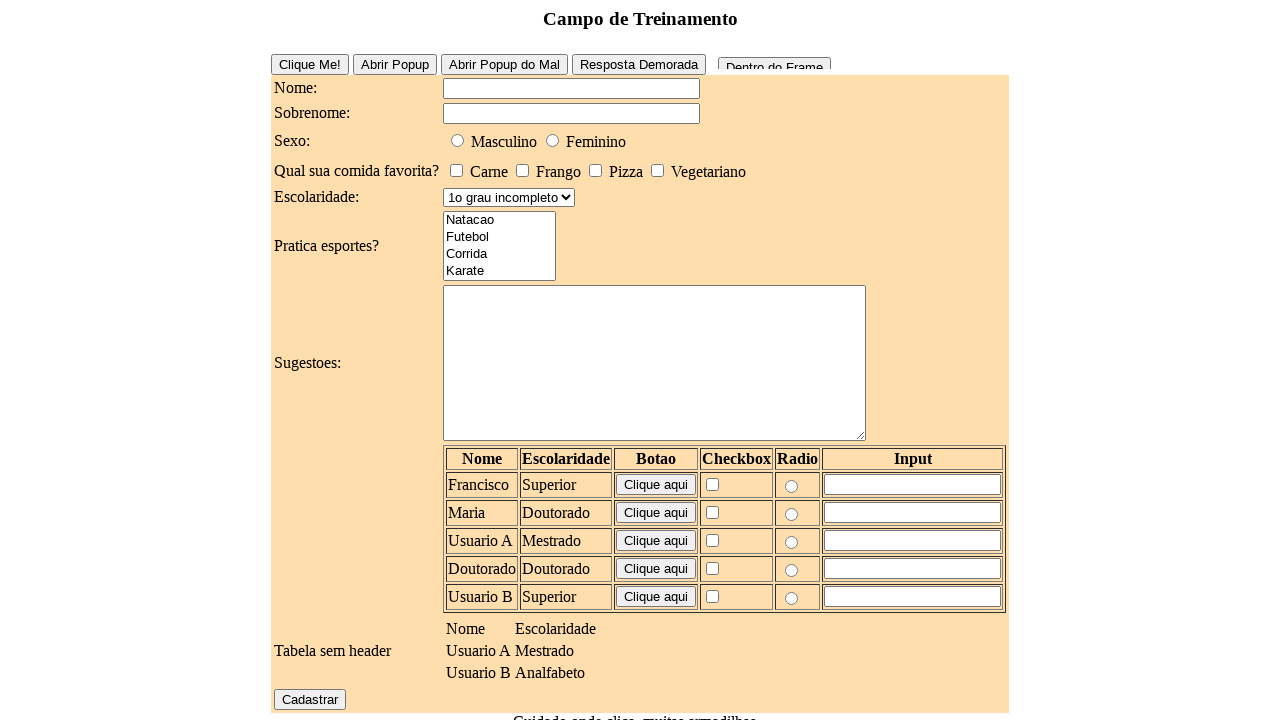

Clicked button to open popup window at (394, 64) on #buttonPopUpEasy
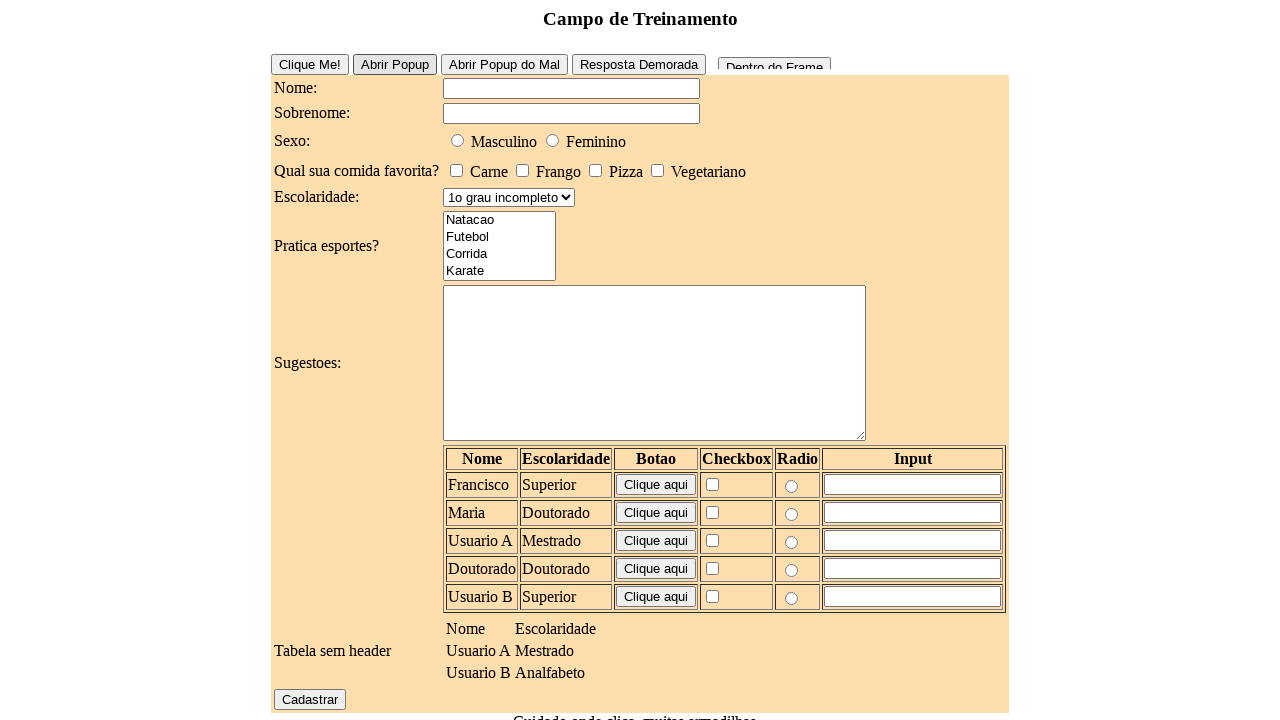

Popup window opened and captured
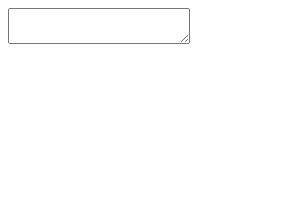

Typed 'Deu certo?' in popup's textarea on textarea
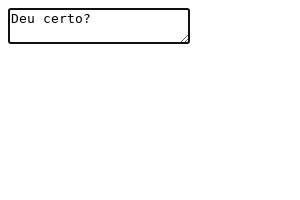

Closed popup window
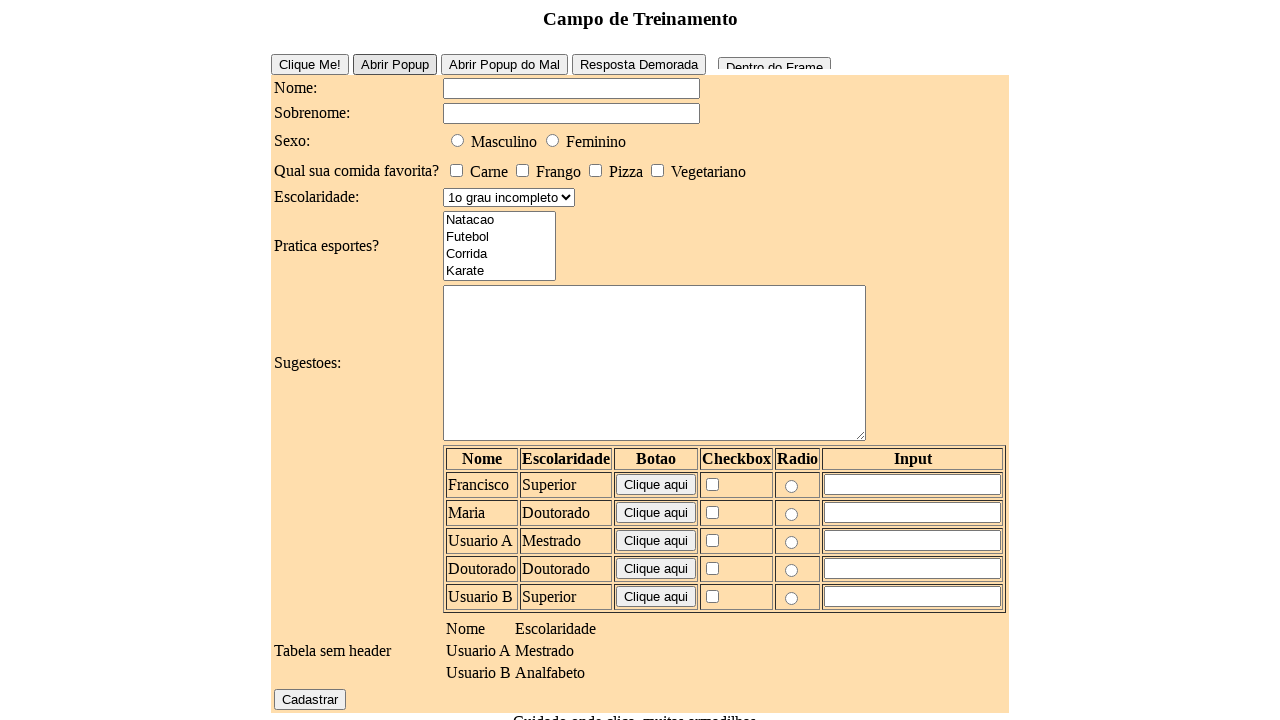

Typed 'e agora?' in main window's textarea on textarea
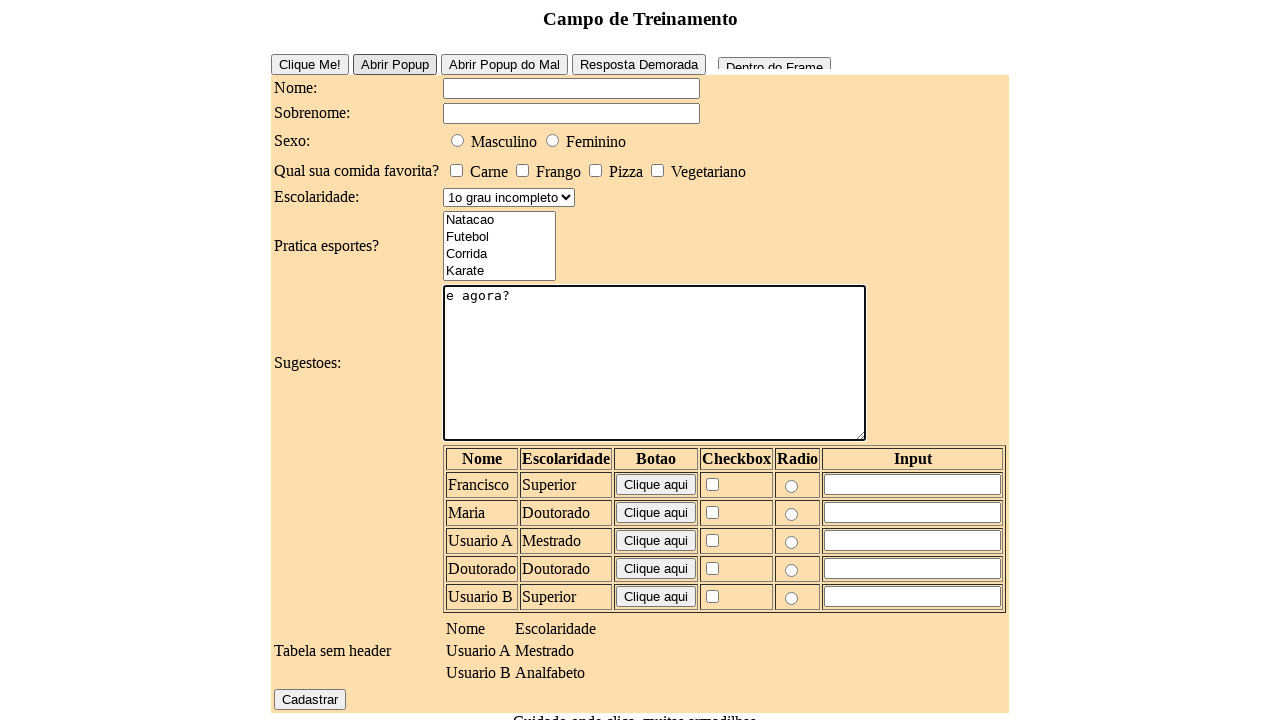

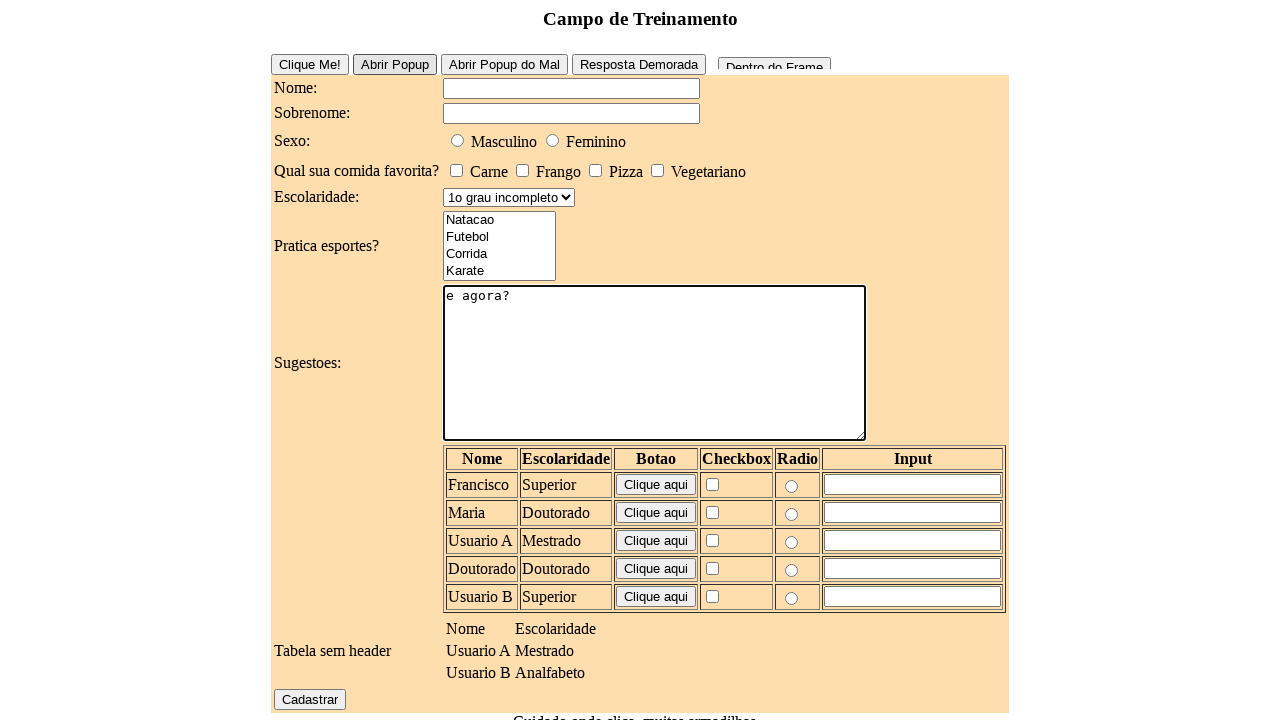